Tests JavaScript prompt alert by entering text and dismissing the prompt

Starting URL: http://the-internet.herokuapp.com

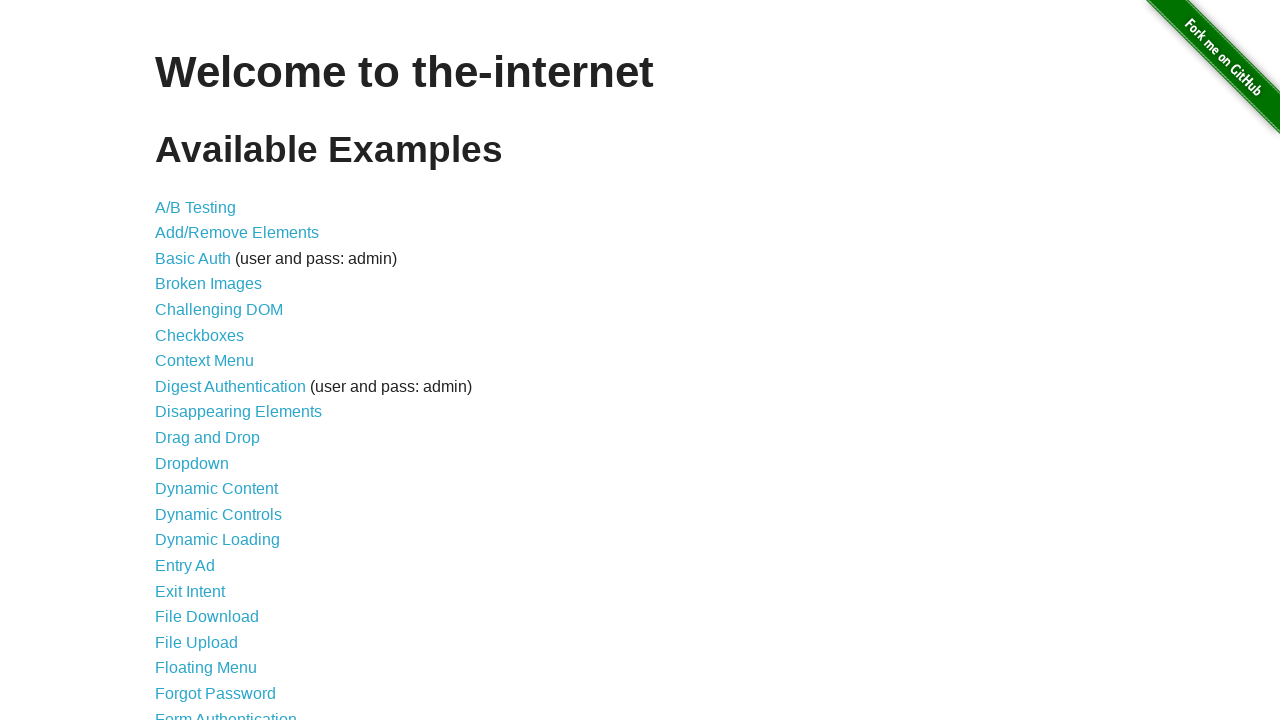

Clicked on JavaScript Alerts link at (214, 361) on a[href='/javascript_alerts']
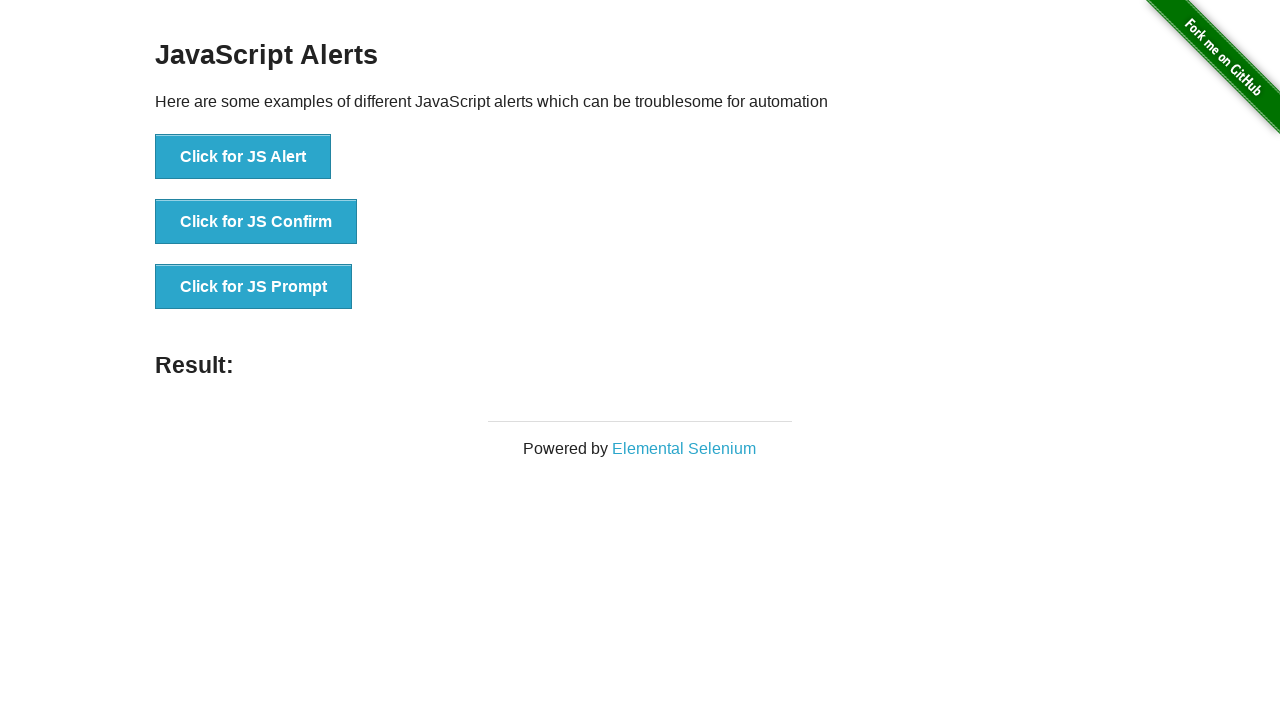

Set up dialog handler to dismiss prompt
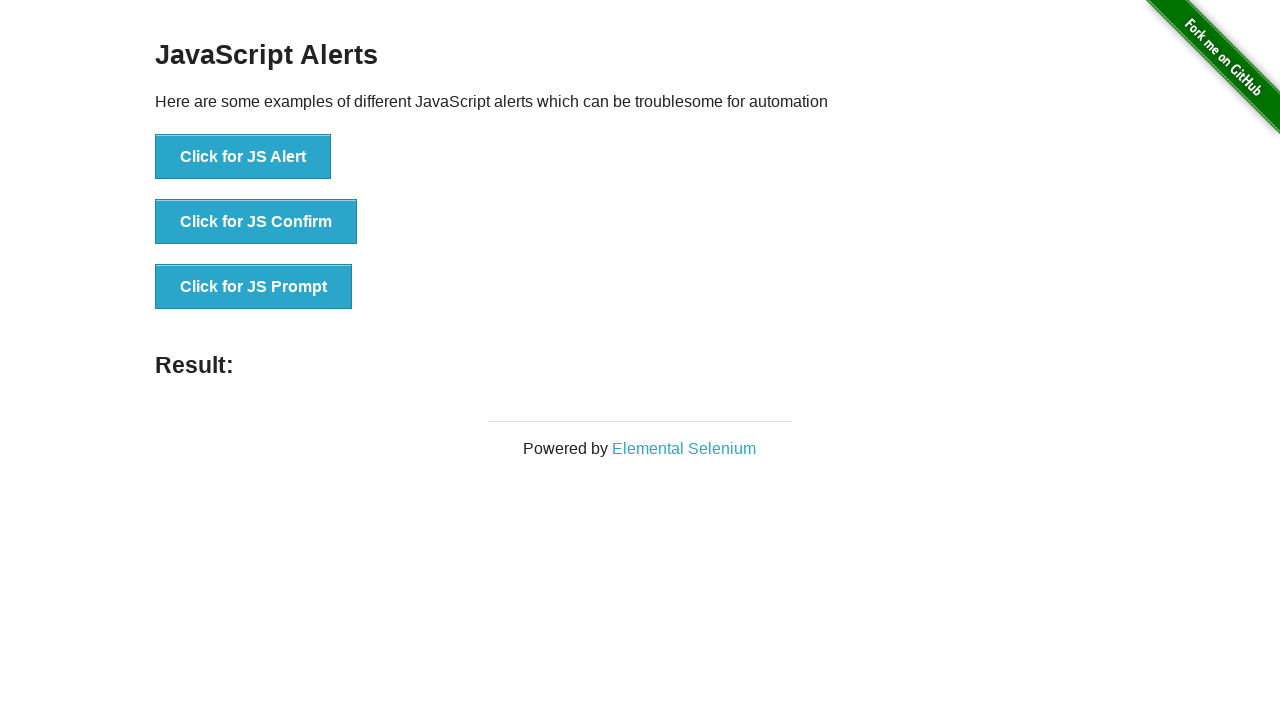

Clicked JS Prompt button and dismissed the prompt at (254, 287) on button[onclick='jsPrompt()']
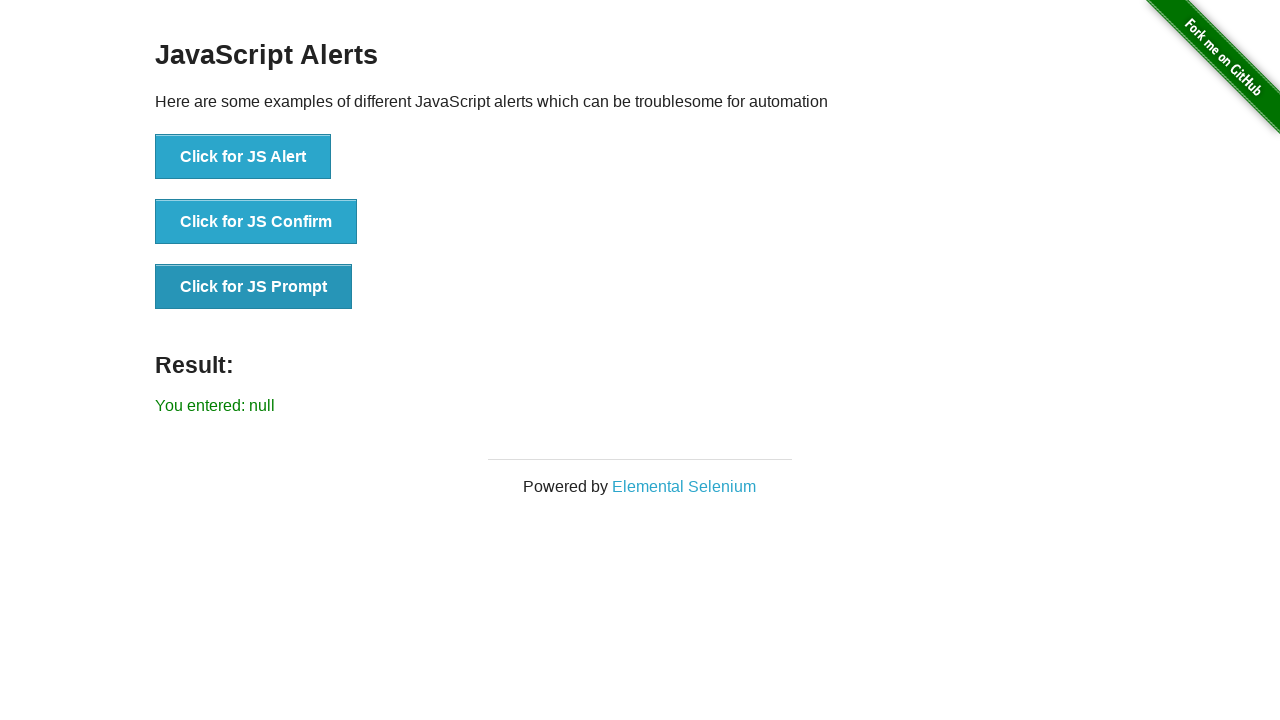

Result text appeared on page
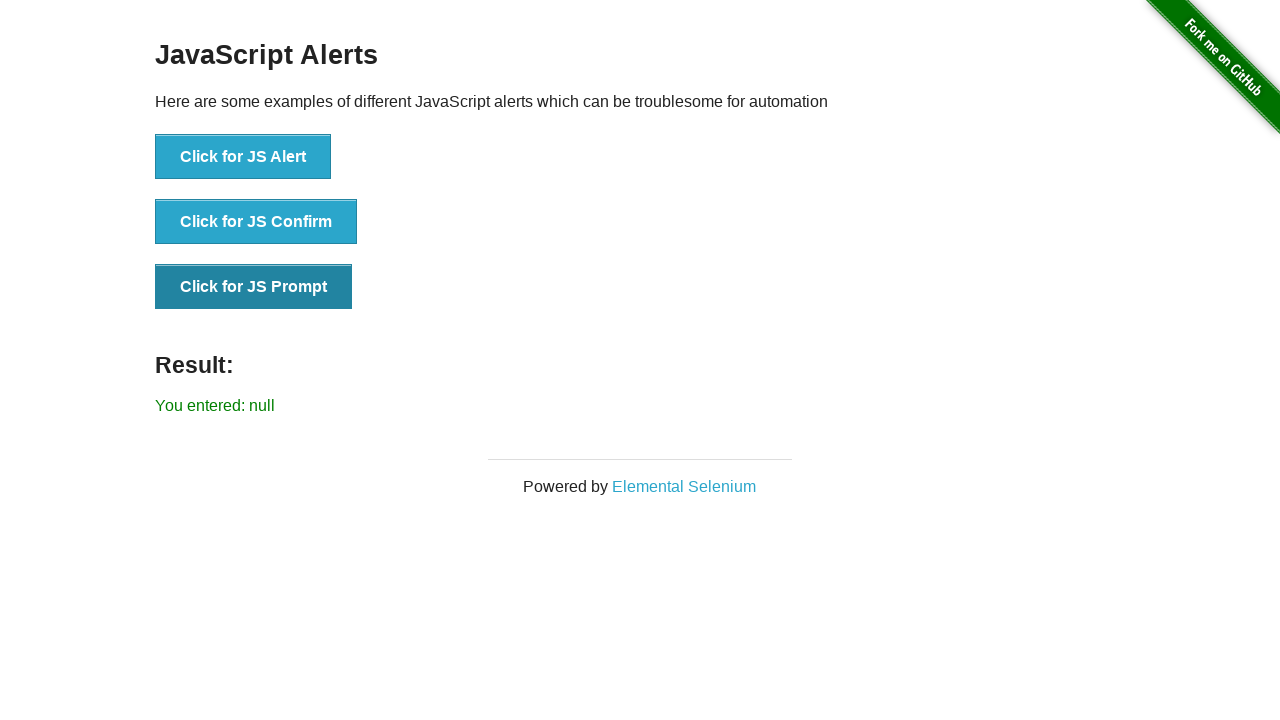

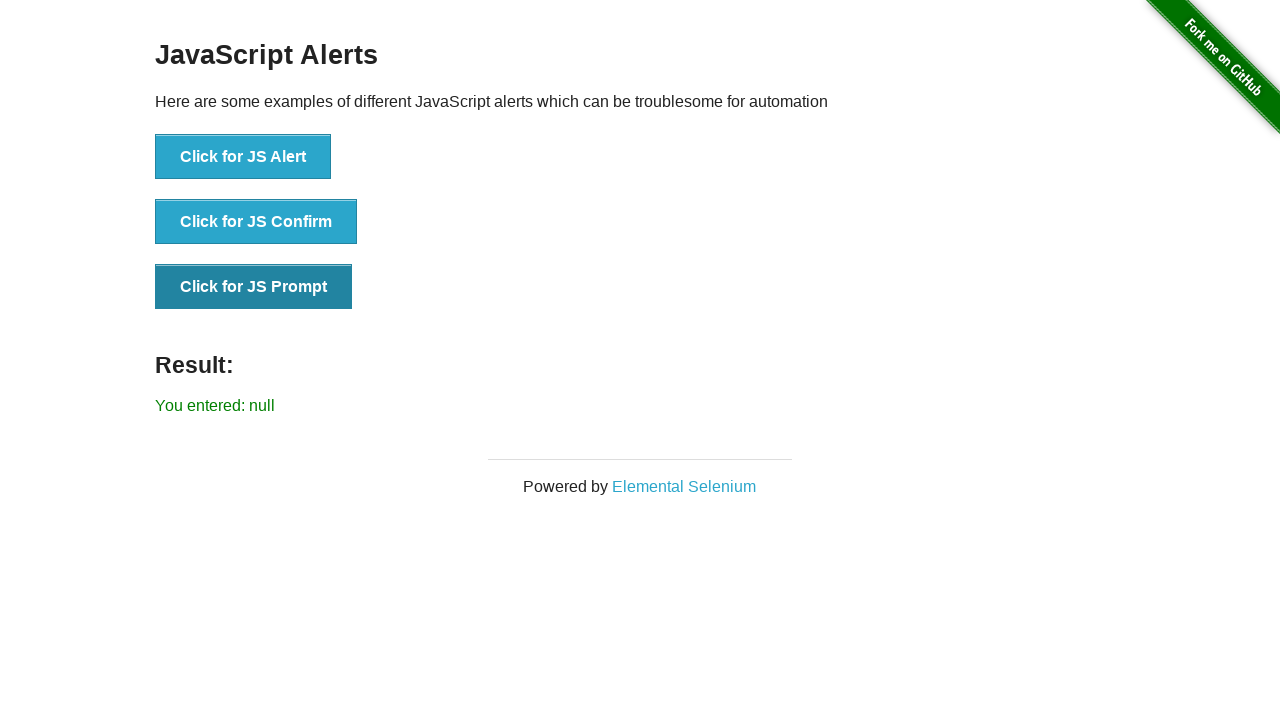